Tests an emoji picker plugin by selecting animal emojis from an iframe, filling out a form with text inputs, and submitting the form

Starting URL: https://www.jqueryscript.net/demo/Easy-iFrame-based-Twitter-Emoji-Picker-Plugin-jQuery-Emoojis/

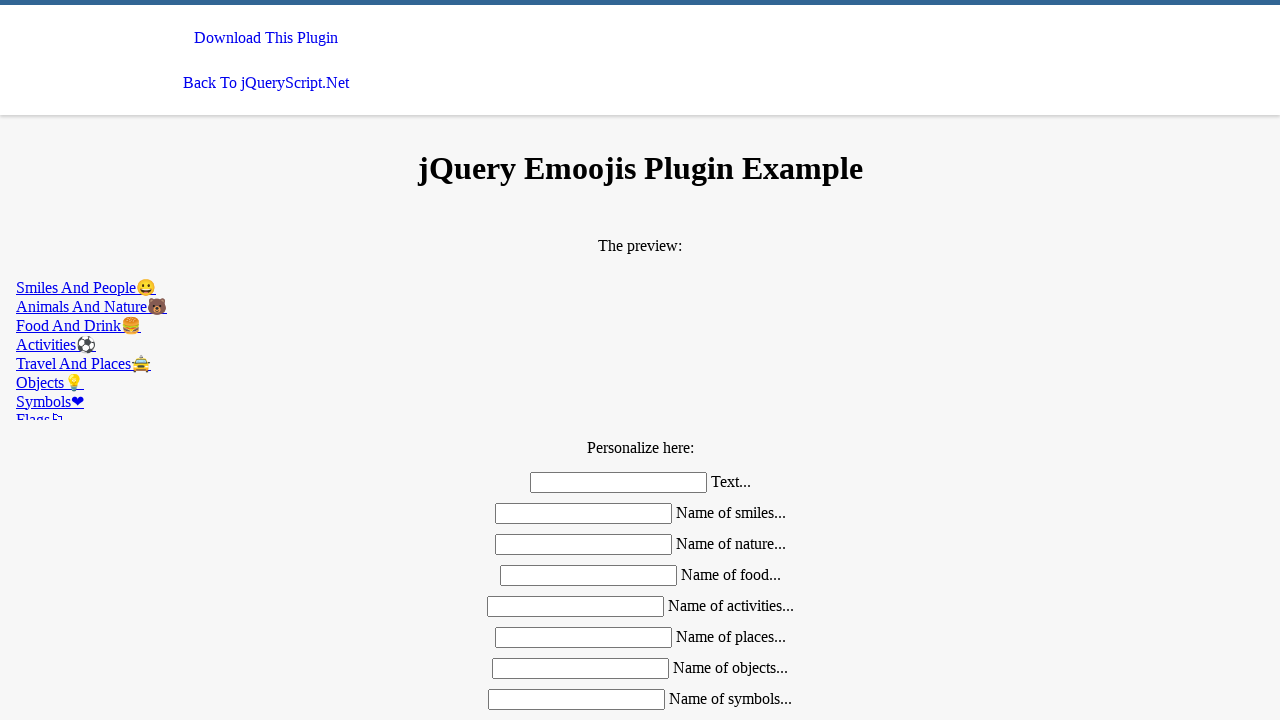

Located iframe containing emoji picker
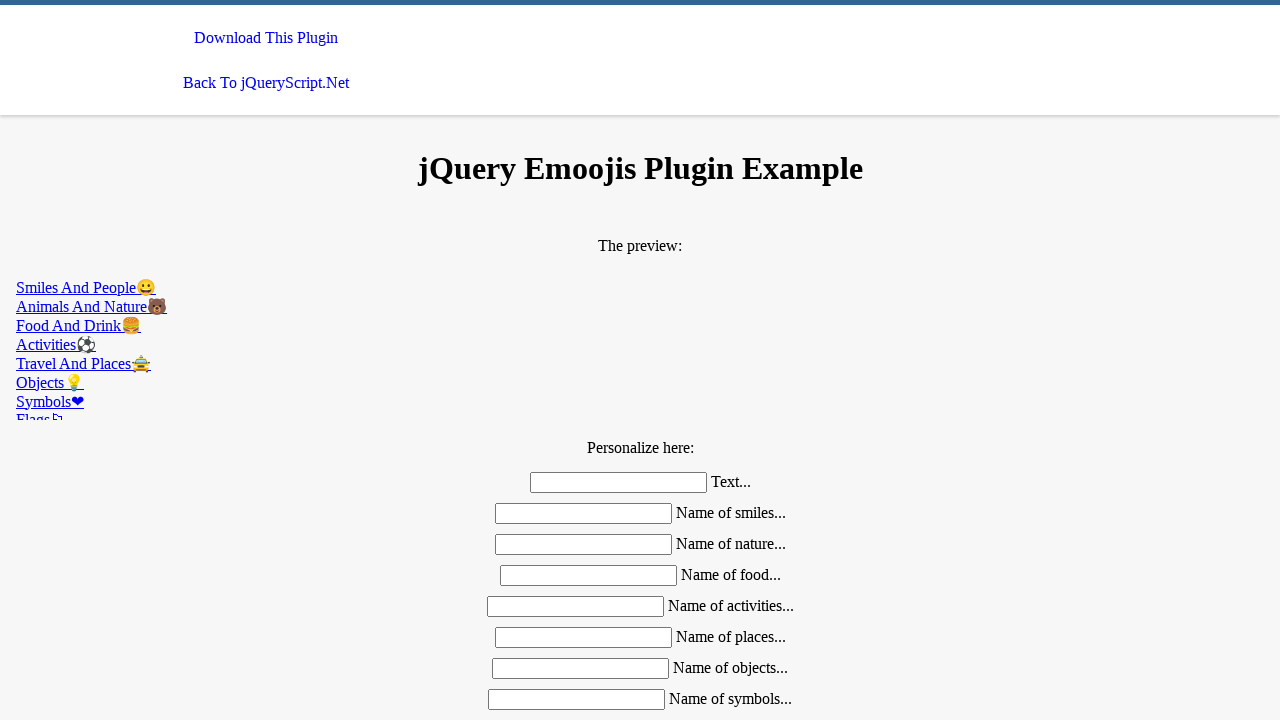

Located all animal emoji images in active tab
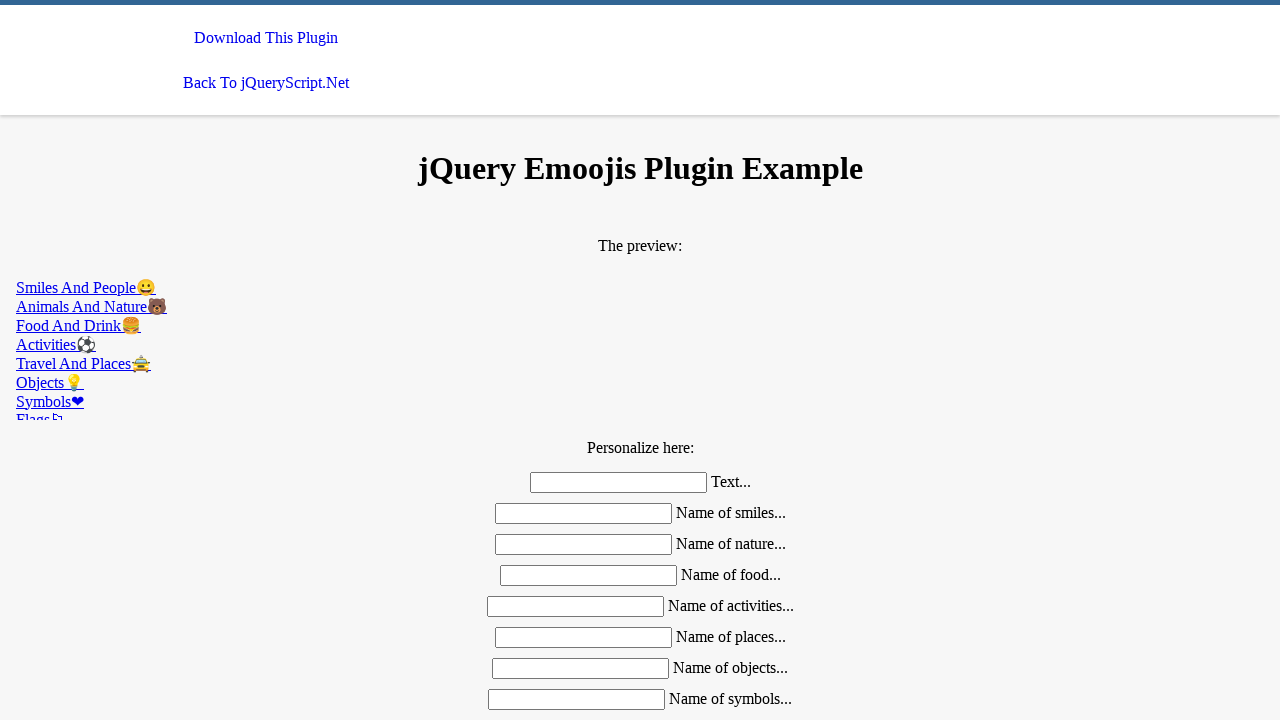

Counted 0 animal emojis available for selection
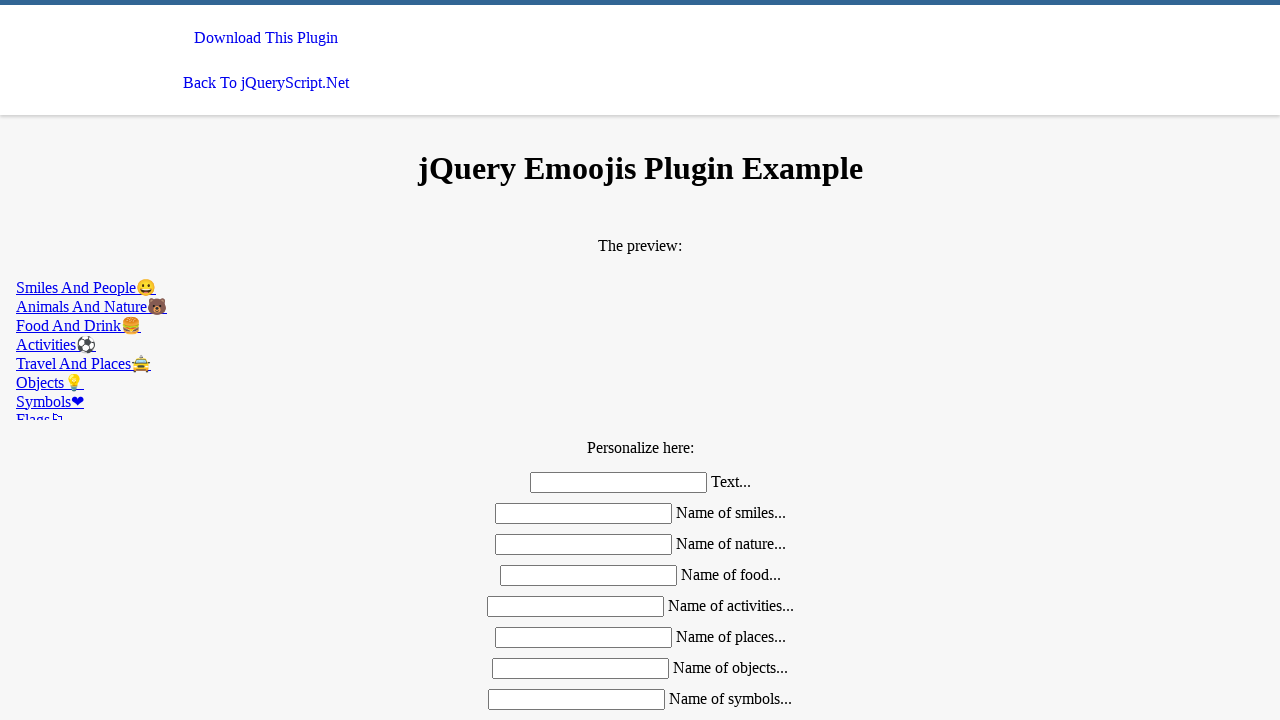

Filled form input 1 with 'Sample' on (//input)[1]
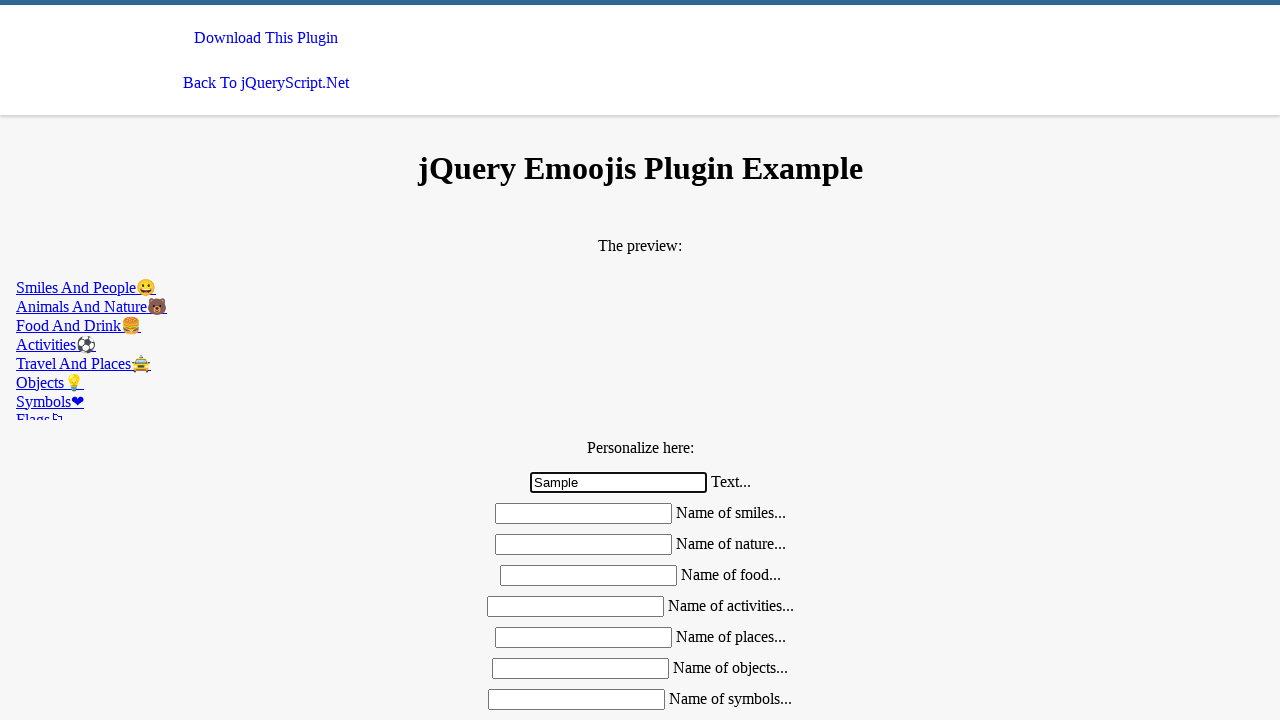

Filled form input 2 with 'Text' on (//input)[2]
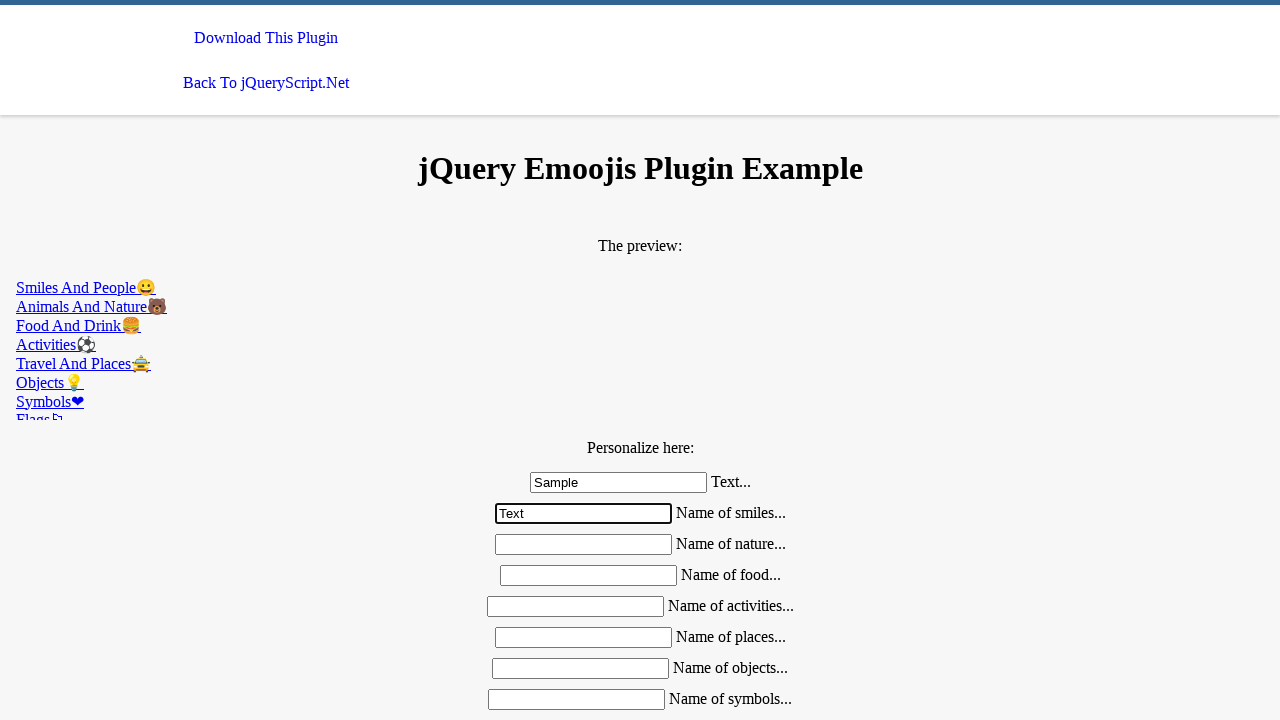

Filled form input 3 with 'For' on (//input)[3]
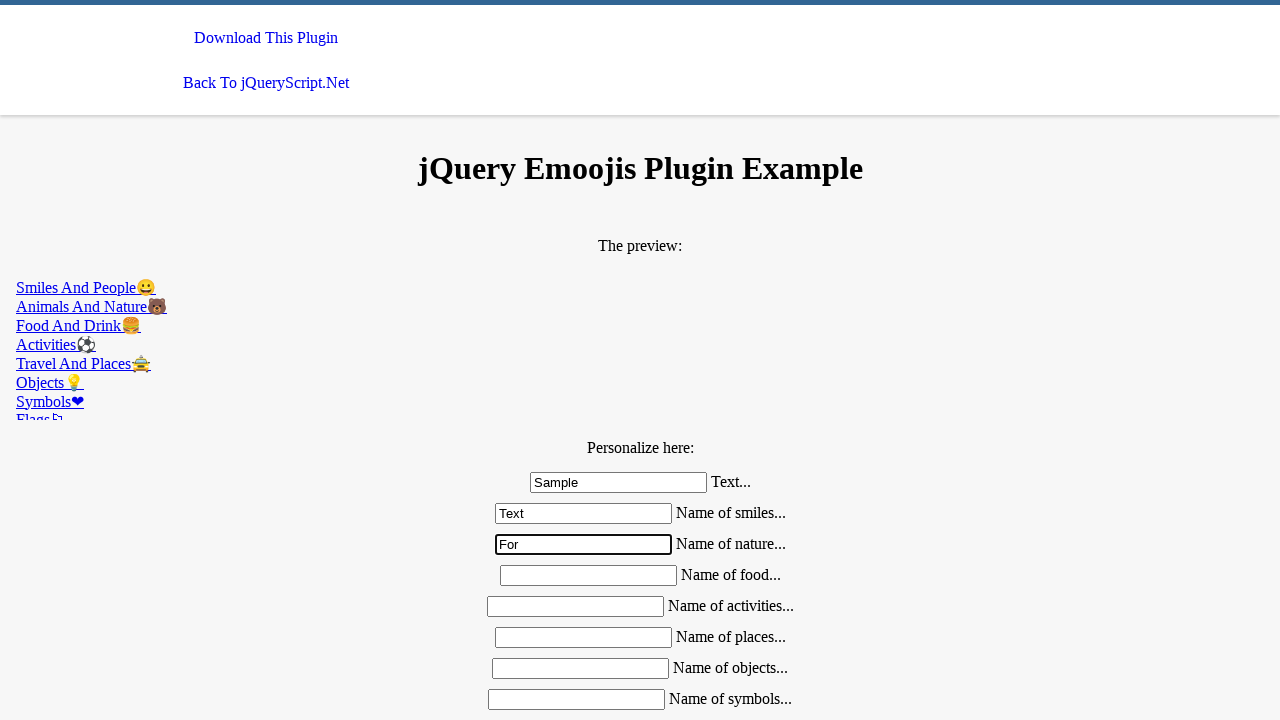

Filled form input 4 with 'Testing' on (//input)[4]
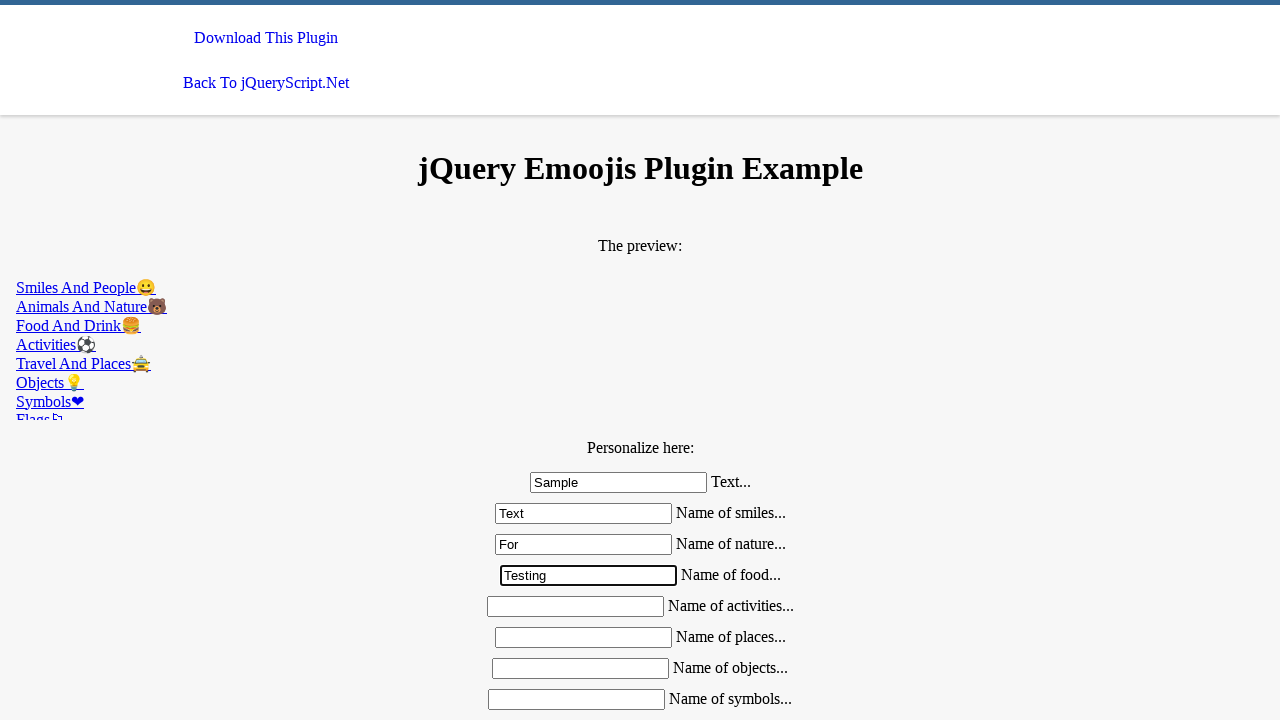

Filled form input 5 with 'This' on (//input)[5]
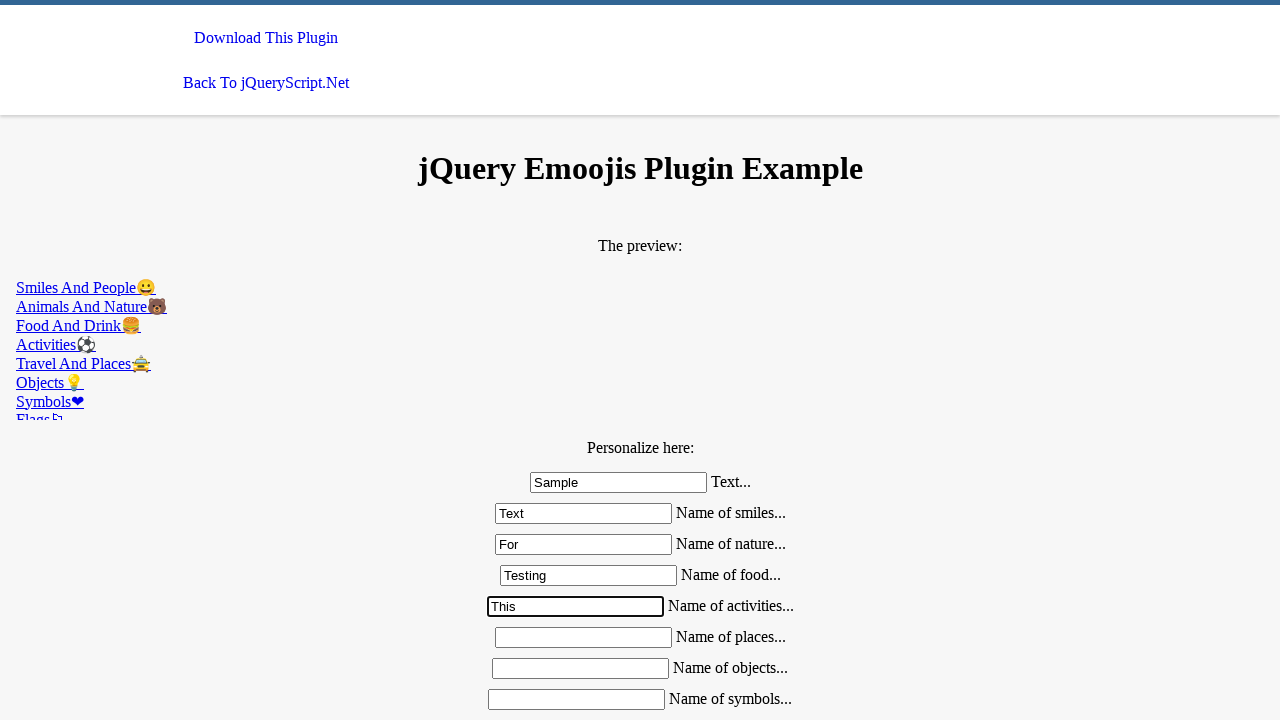

Filled form input 6 with 'Form' on (//input)[6]
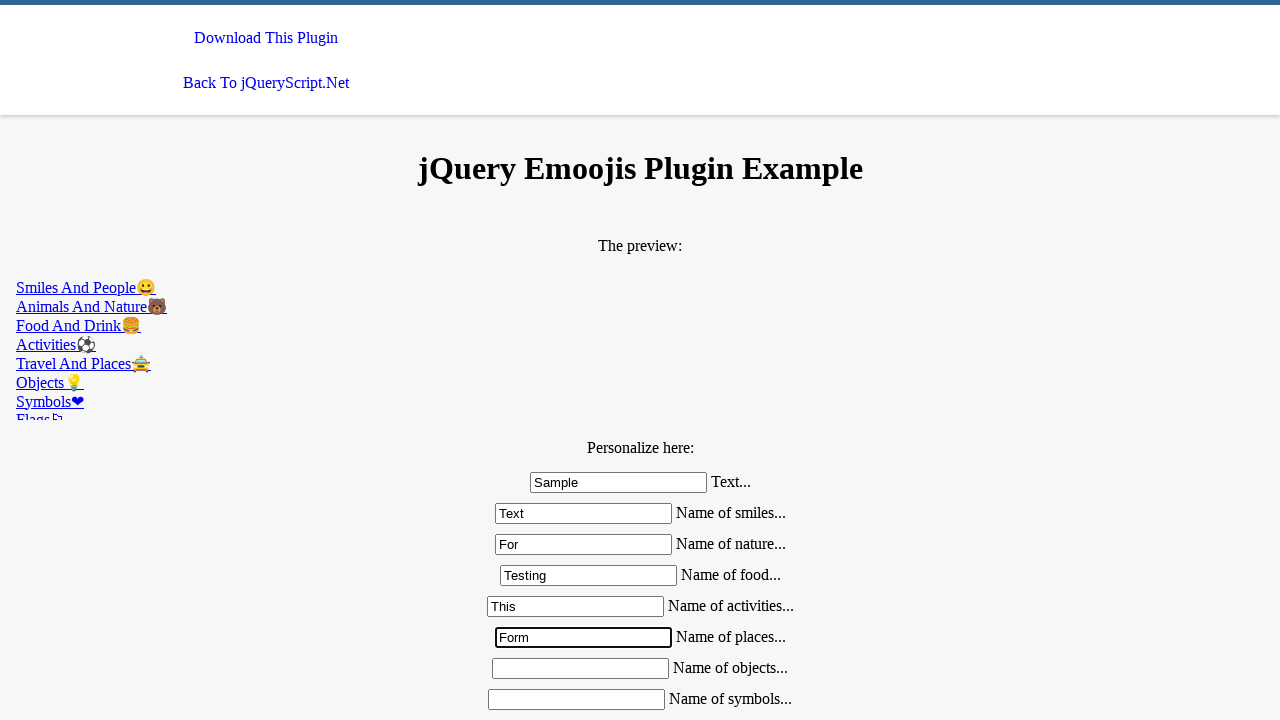

Filled form input 7 with 'With' on (//input)[7]
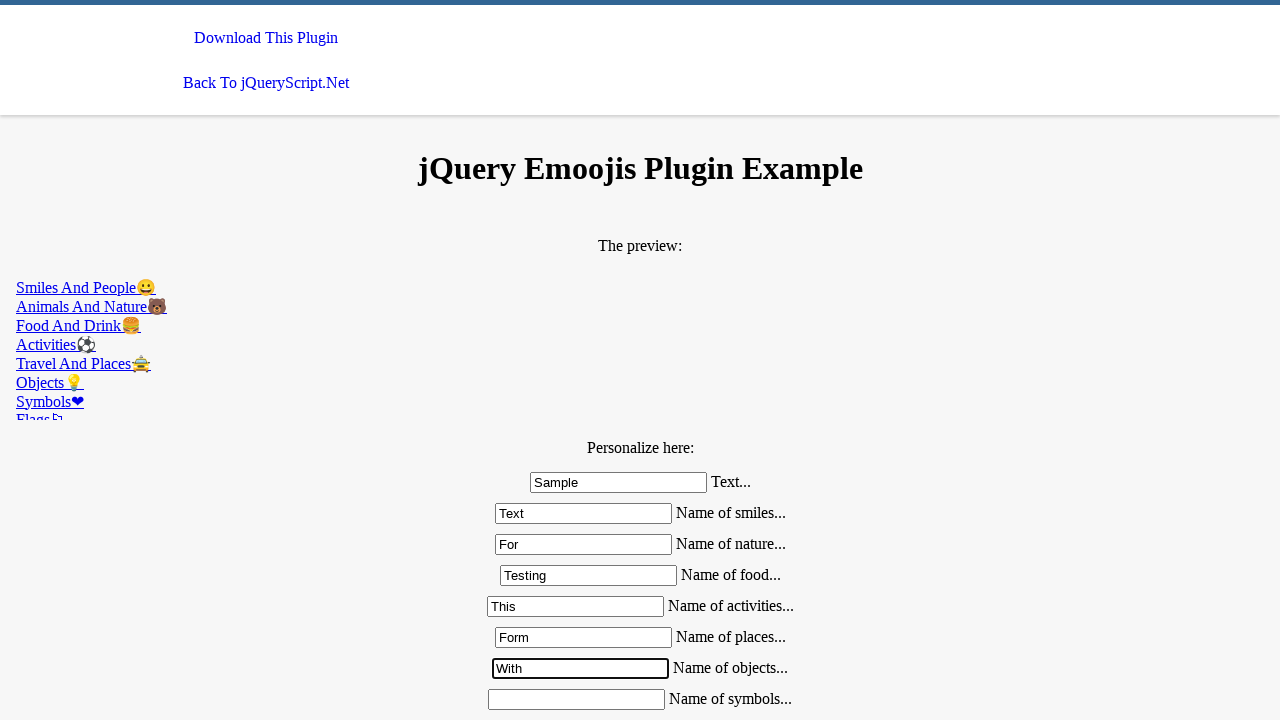

Filled form input 8 with 'Random' on (//input)[8]
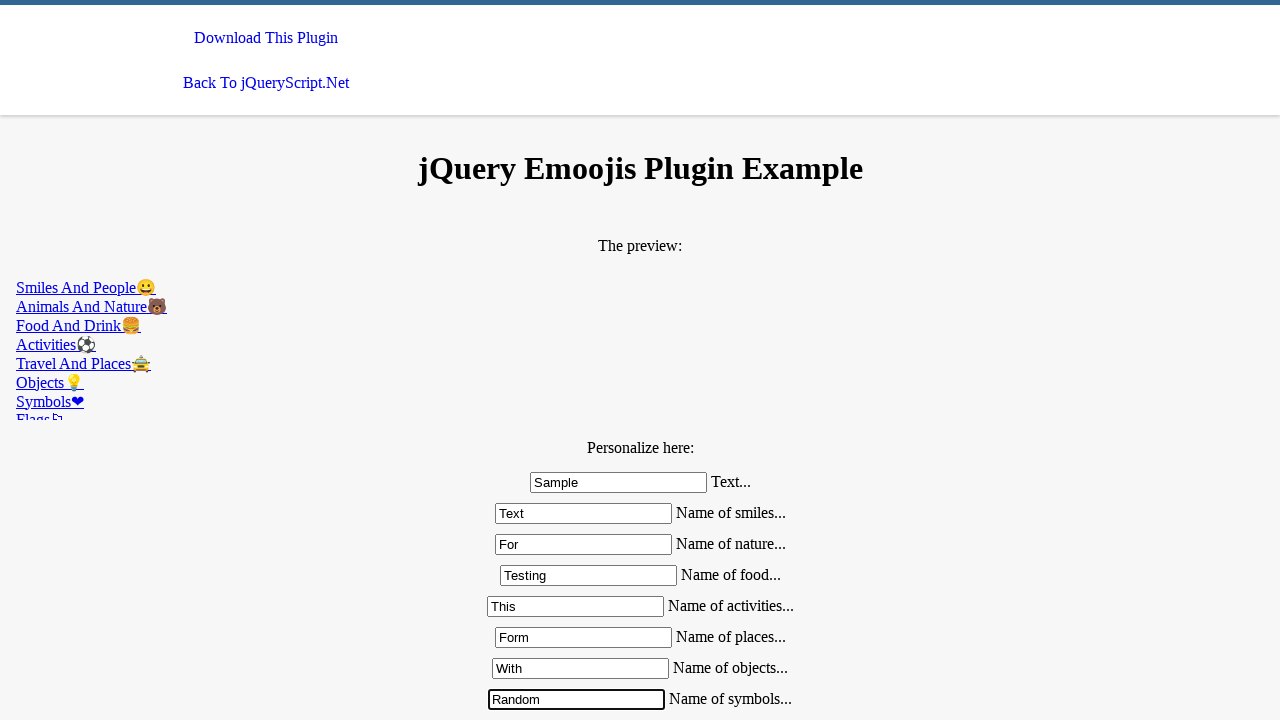

Filled form input 9 with 'Input' on (//input)[9]
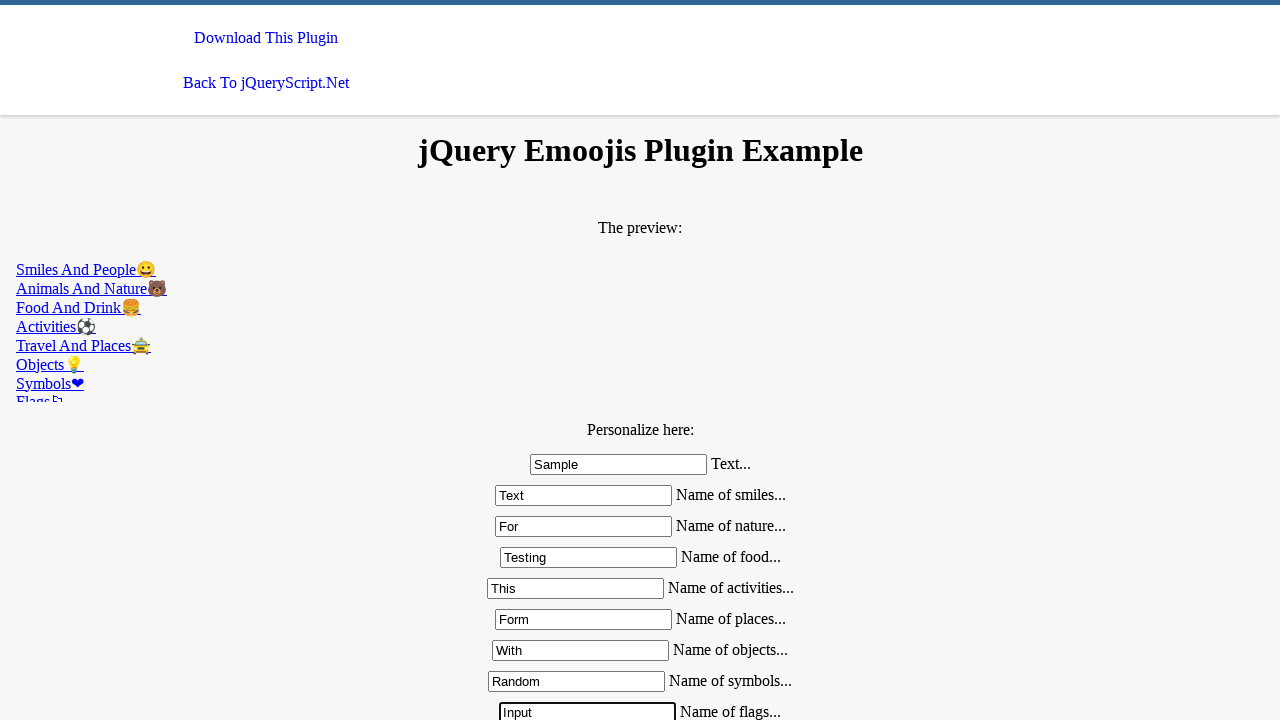

Filled form input 10 with 'Values' on (//input)[10]
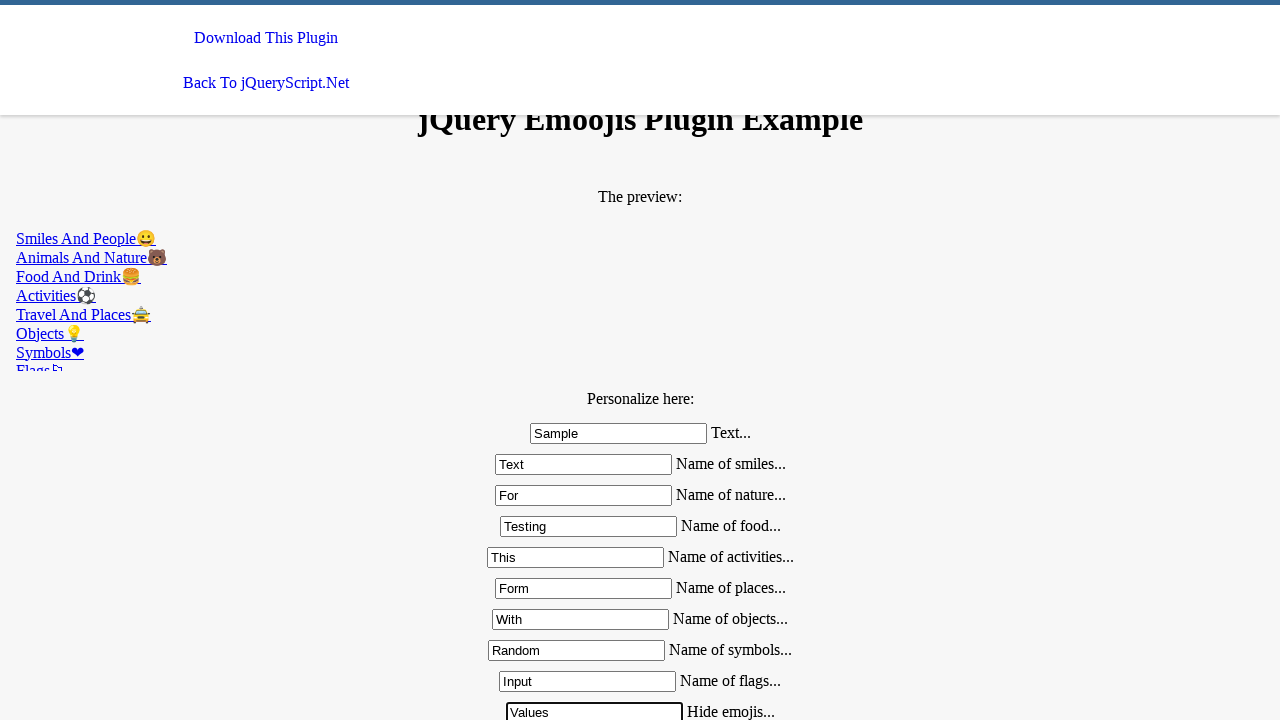

Filled form input 11 with 'Here' on (//input)[11]
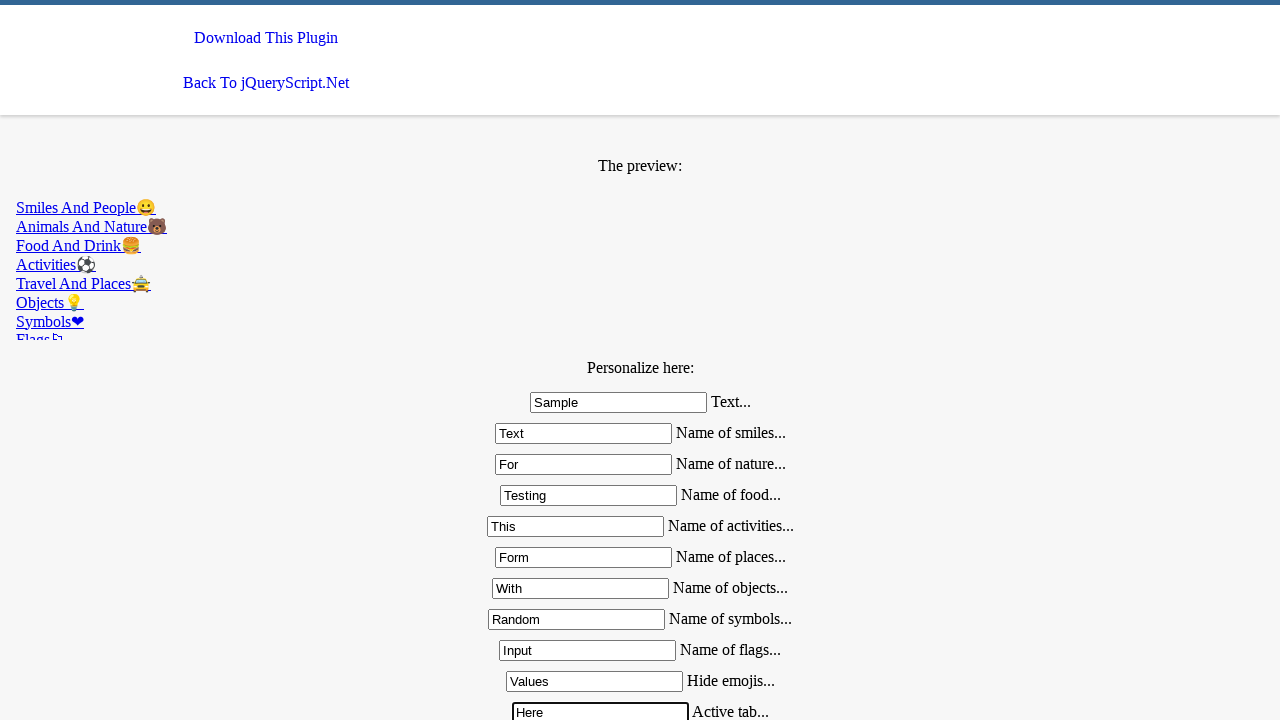

Clicked submit button to submit the form at (640, 524) on xpath=//*[@id='send']
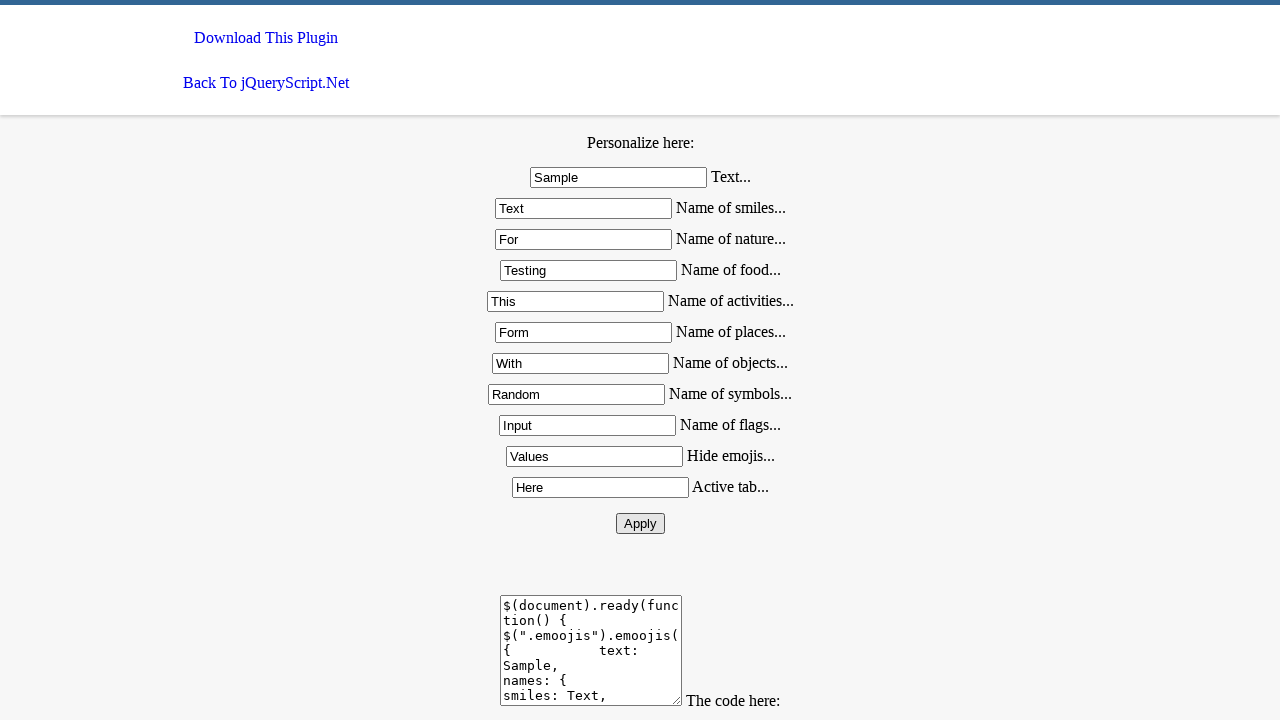

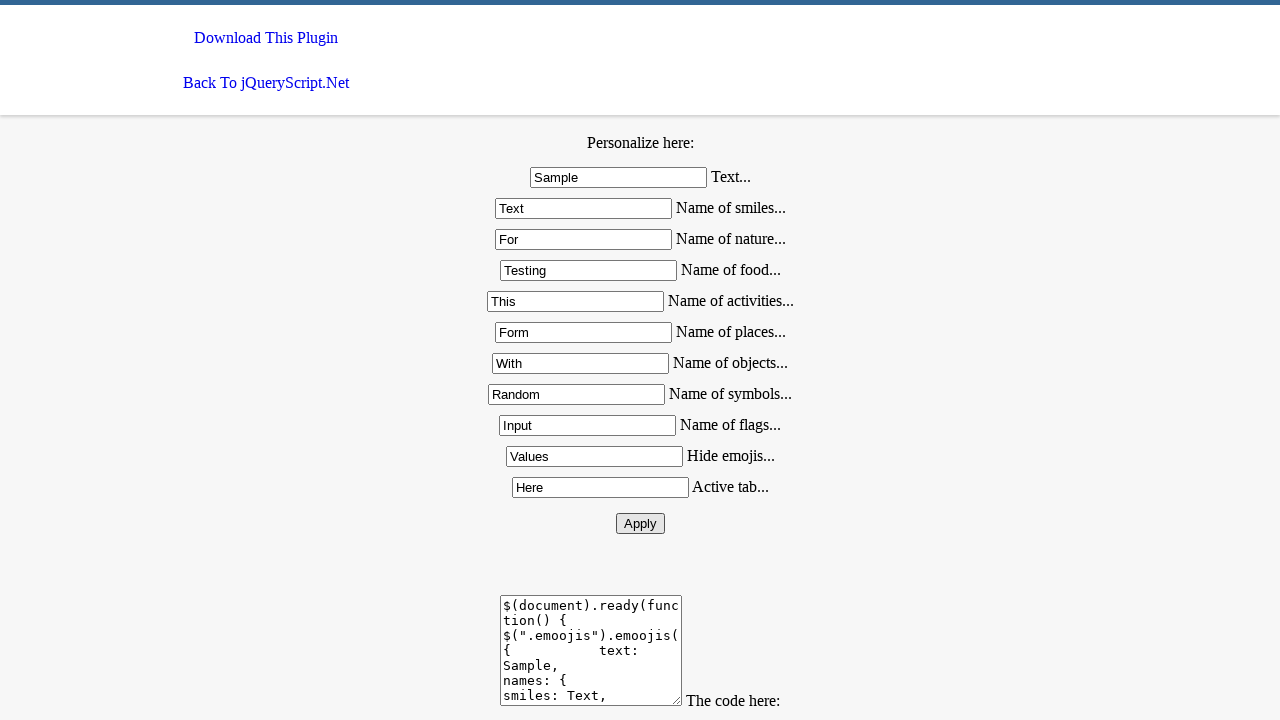